Navigates to Jokes.com website

Starting URL: http://jokes.com

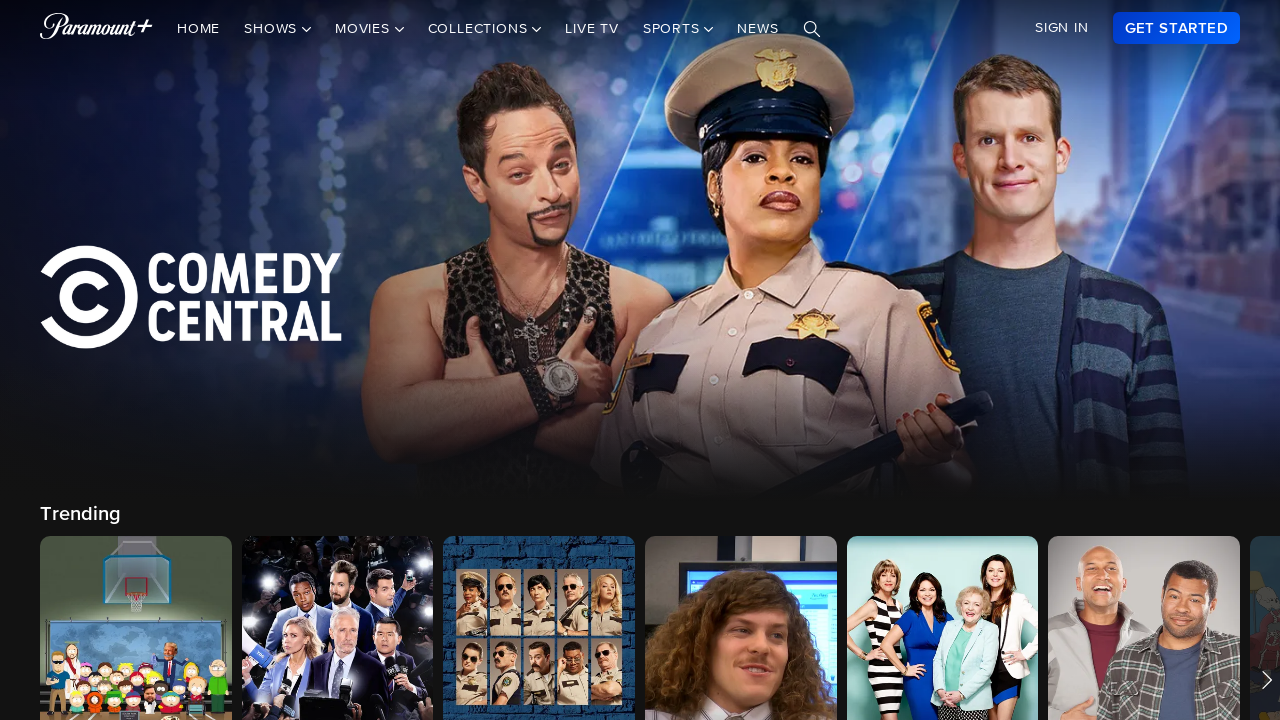

Navigated to Jokes.com website
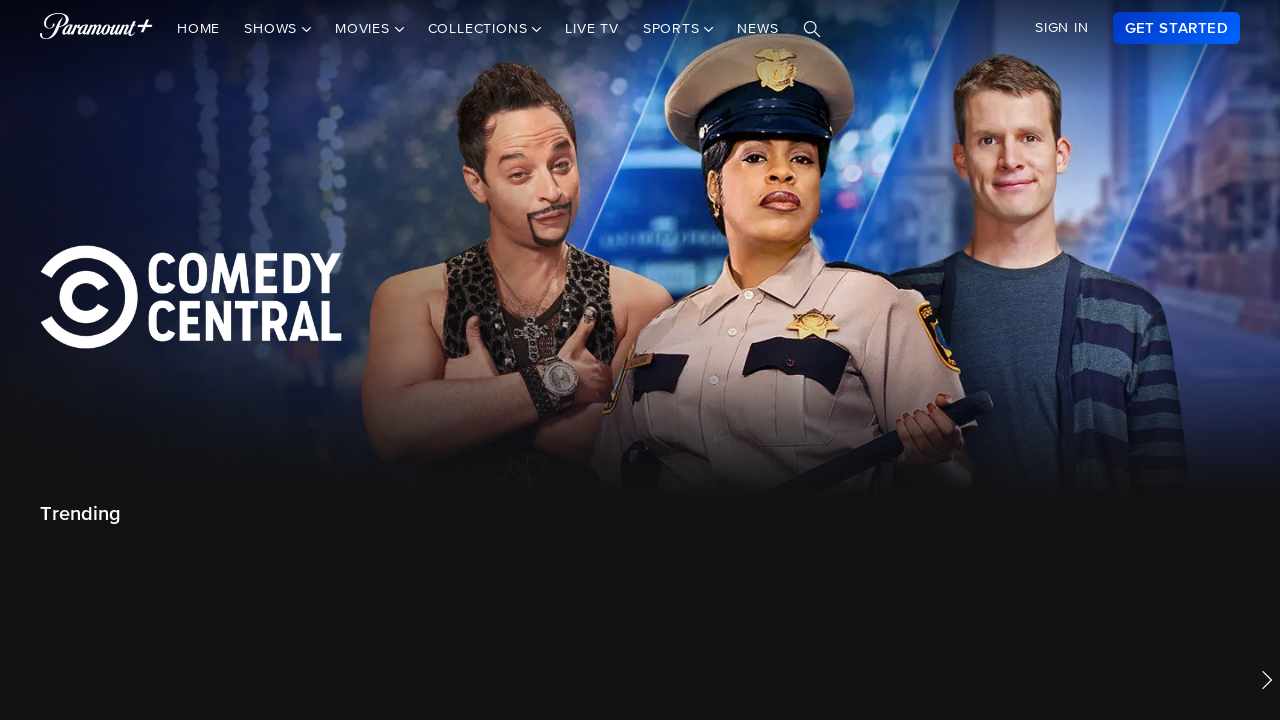

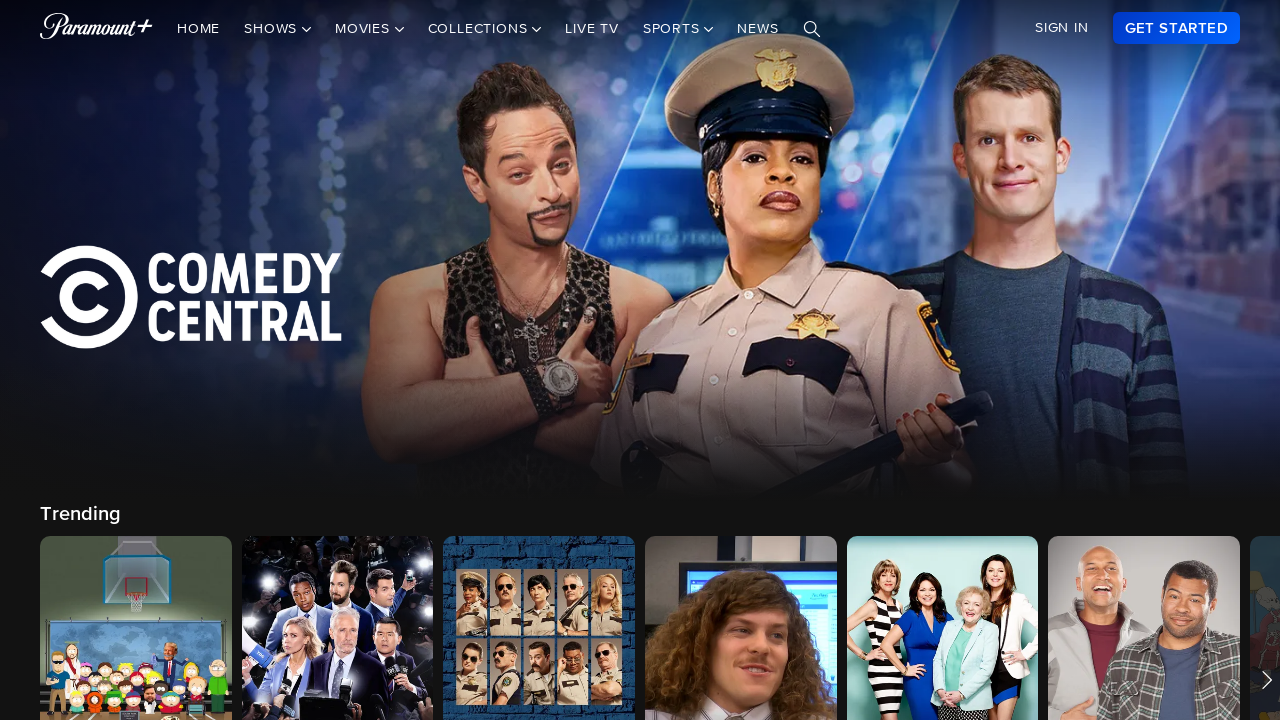